Tests that searching for partial text "Ca" returns multiple matching products

Starting URL: https://rahulshettyacademy.com/seleniumPractise/#/

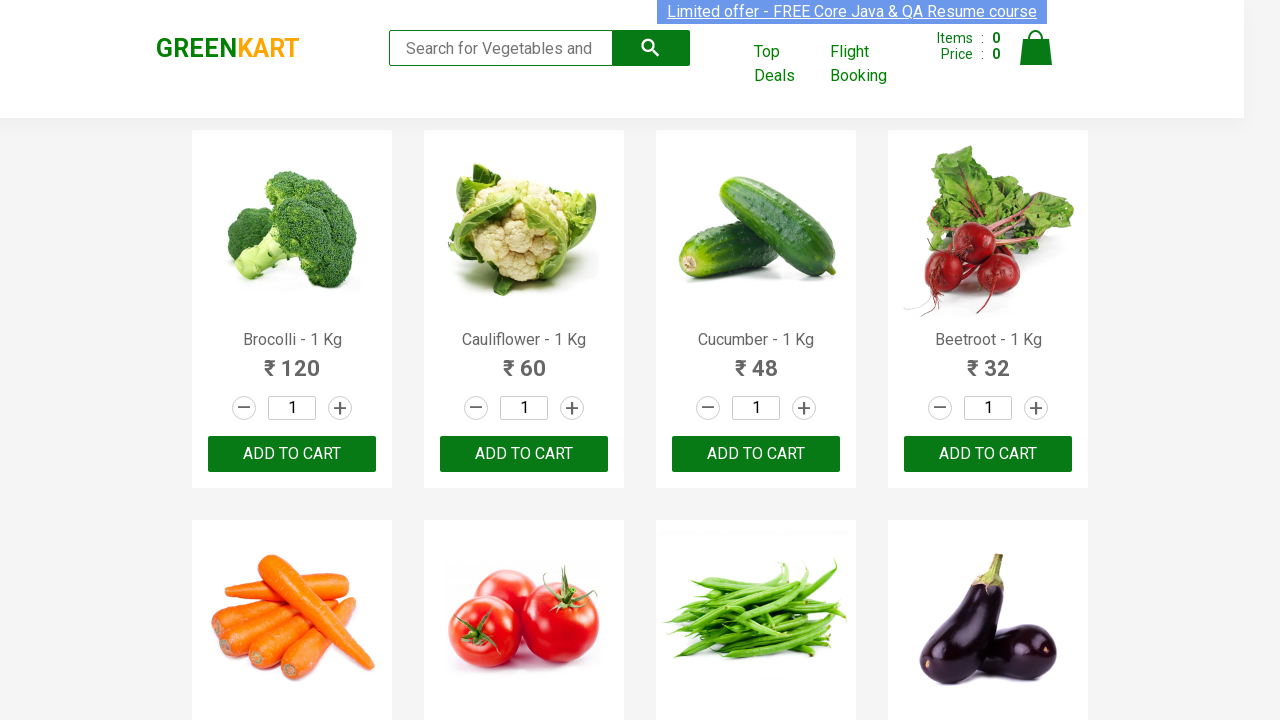

Filled search field with 'Ca' to find products with matching characters on .search-keyword
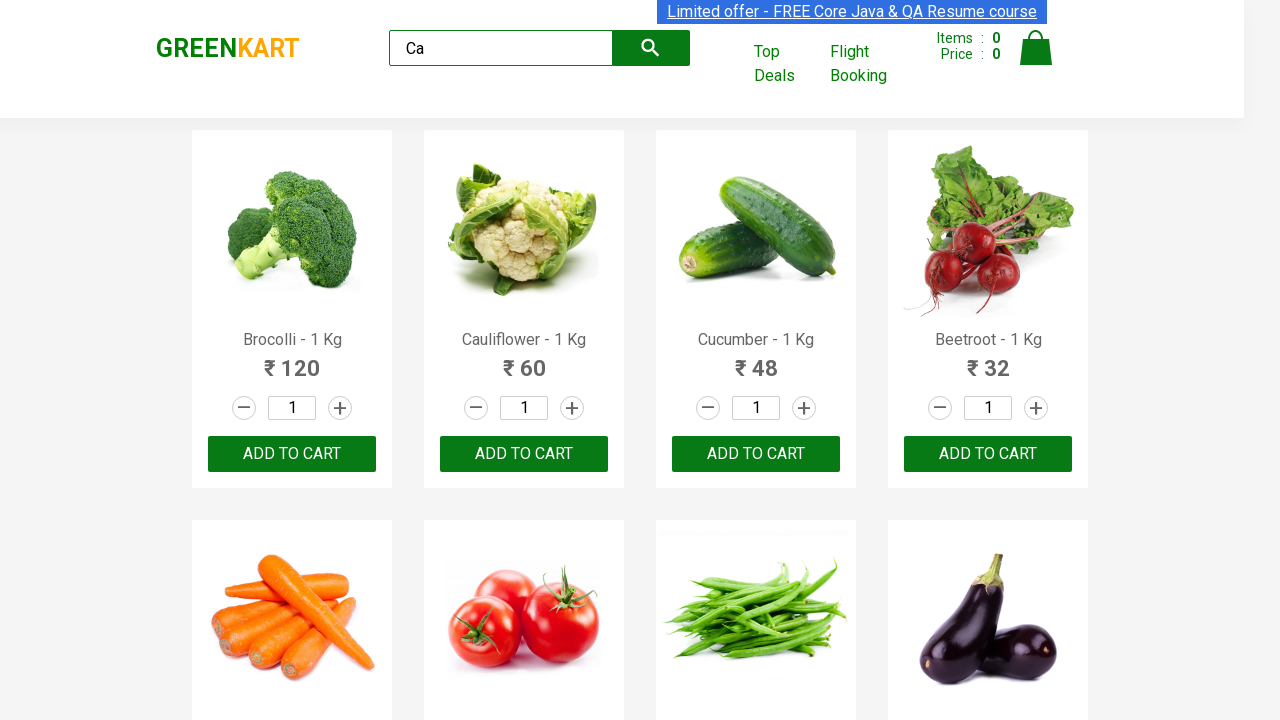

Waited 1000ms for products to filter based on search input
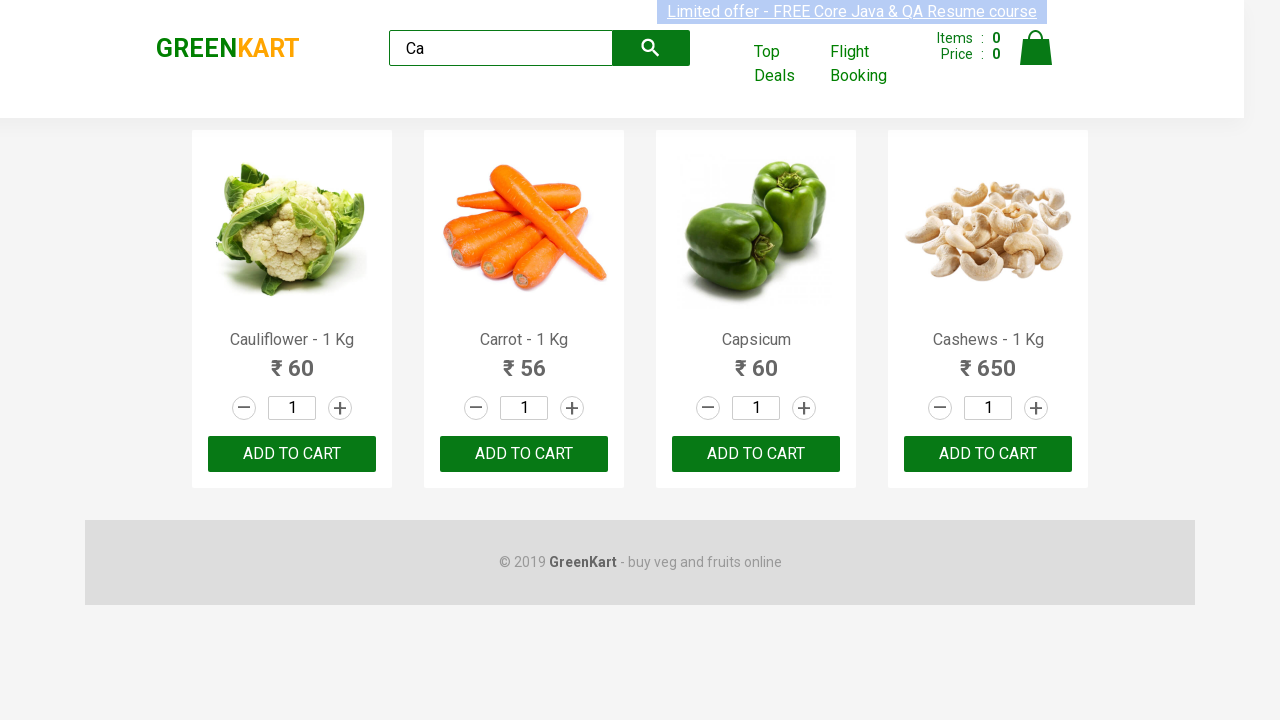

Located all product elements on the page
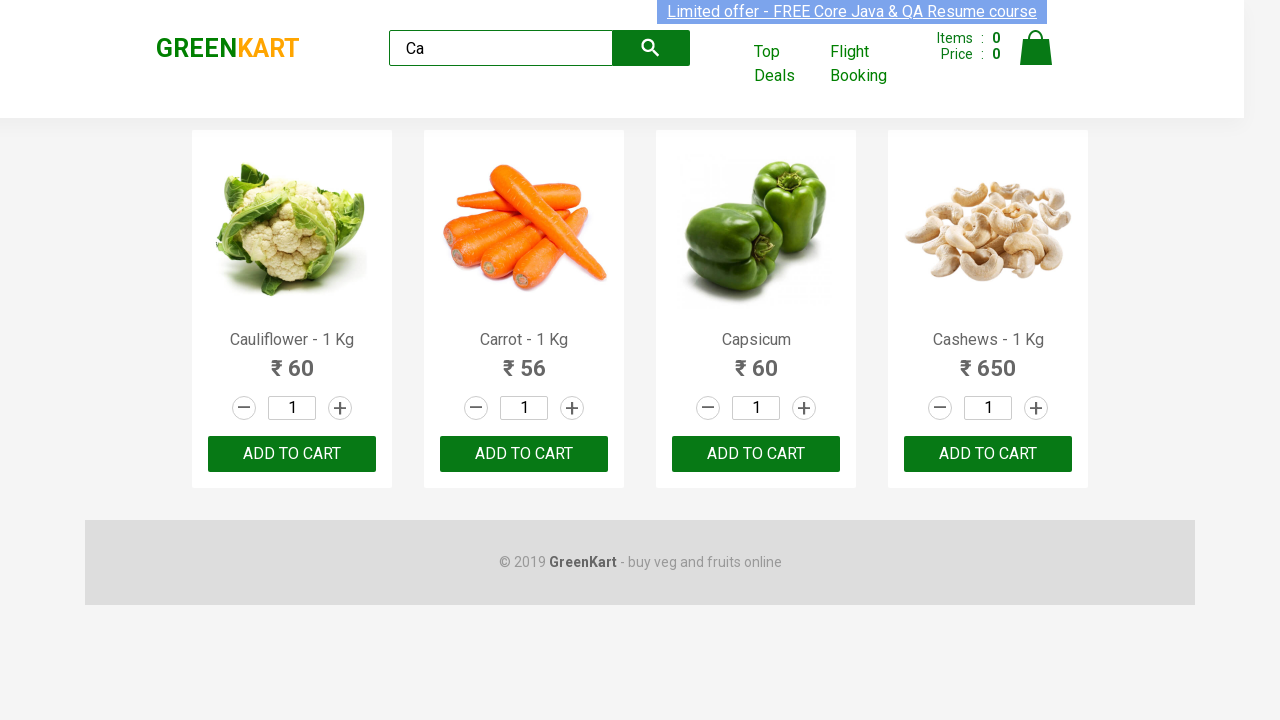

Verified that multiple products are displayed matching search query 'Ca'
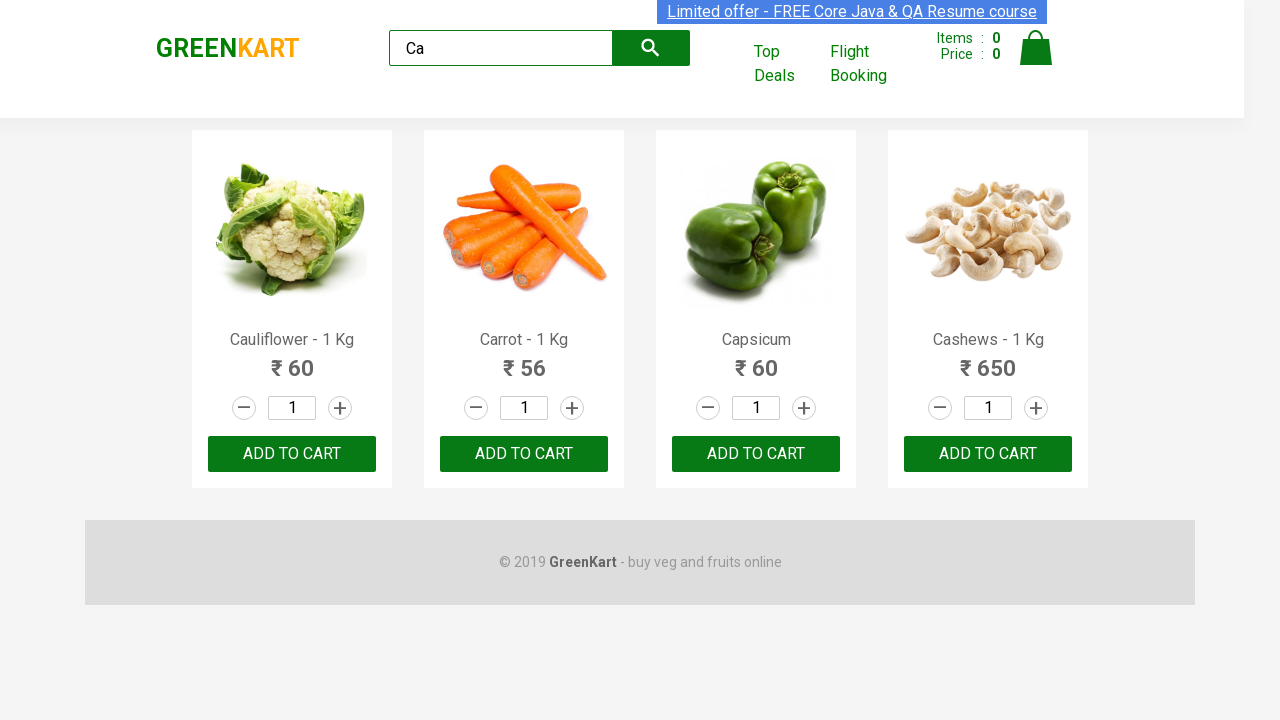

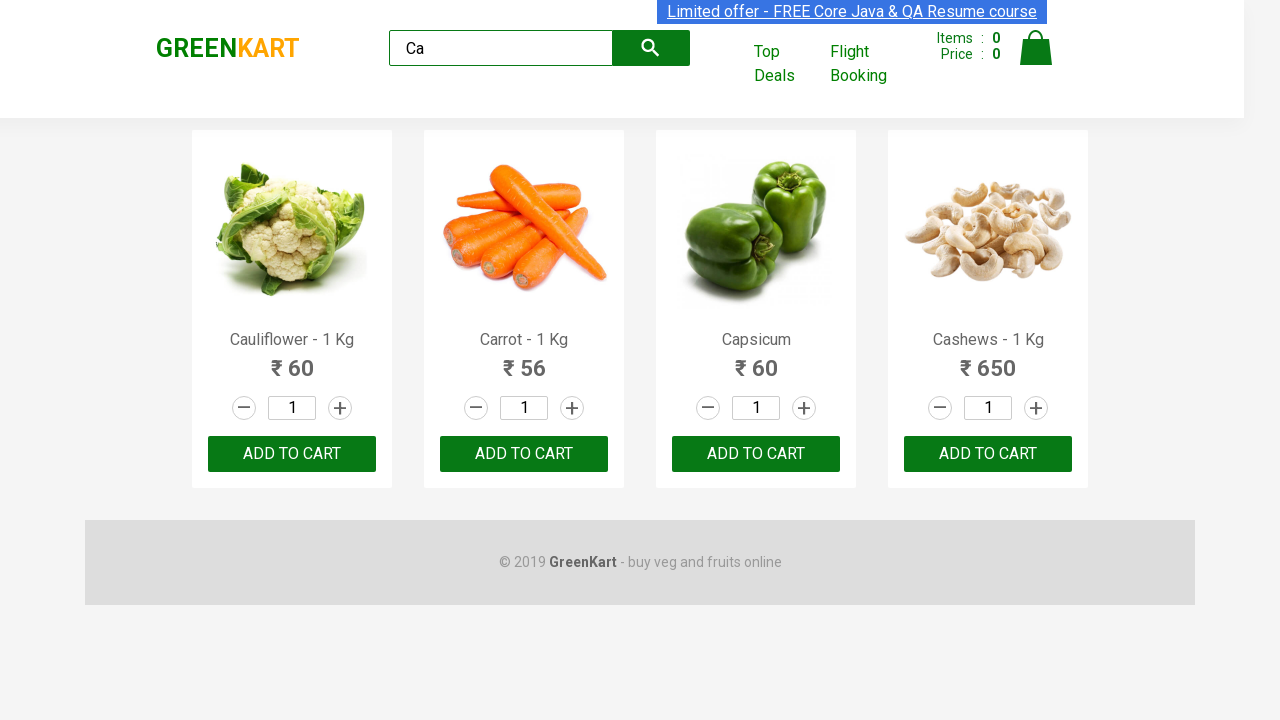